Tests a registration form by filling in first name, last name, address fields, and selecting a radio button option

Starting URL: https://demo.automationtesting.in/Register.html

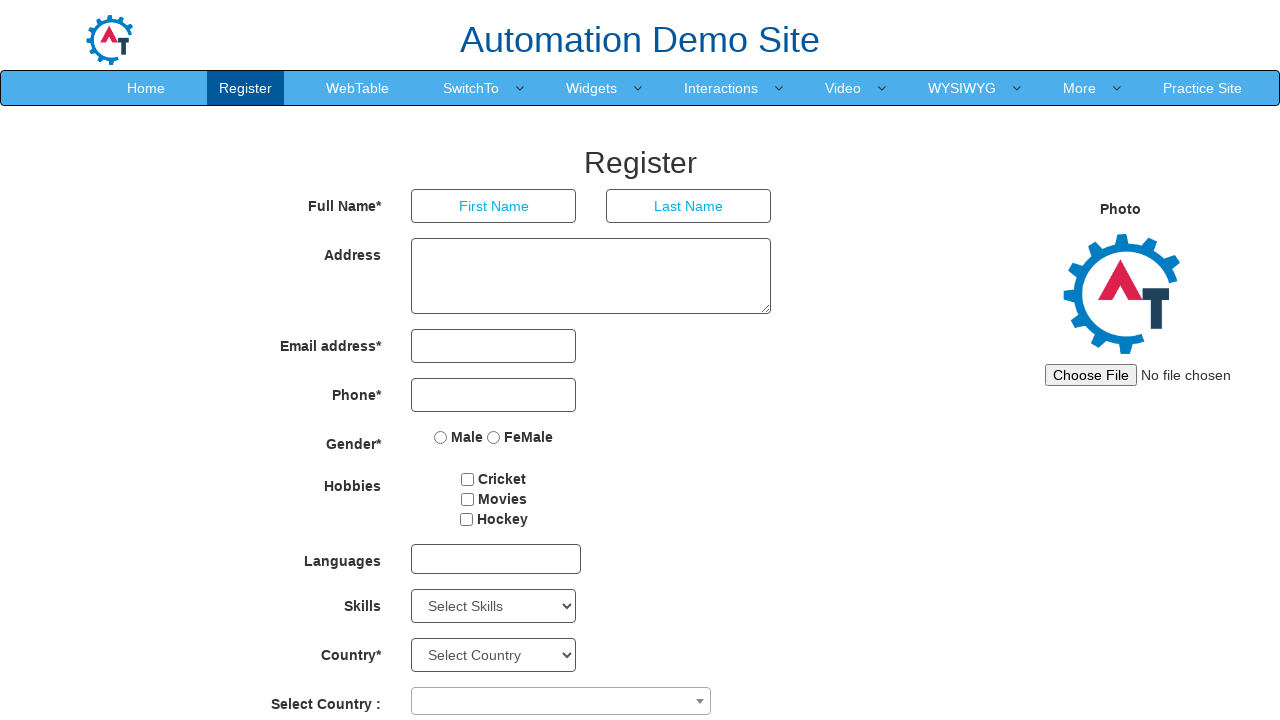

Filled first name field with 'gokulavanan' on input[placeholder='First Name']
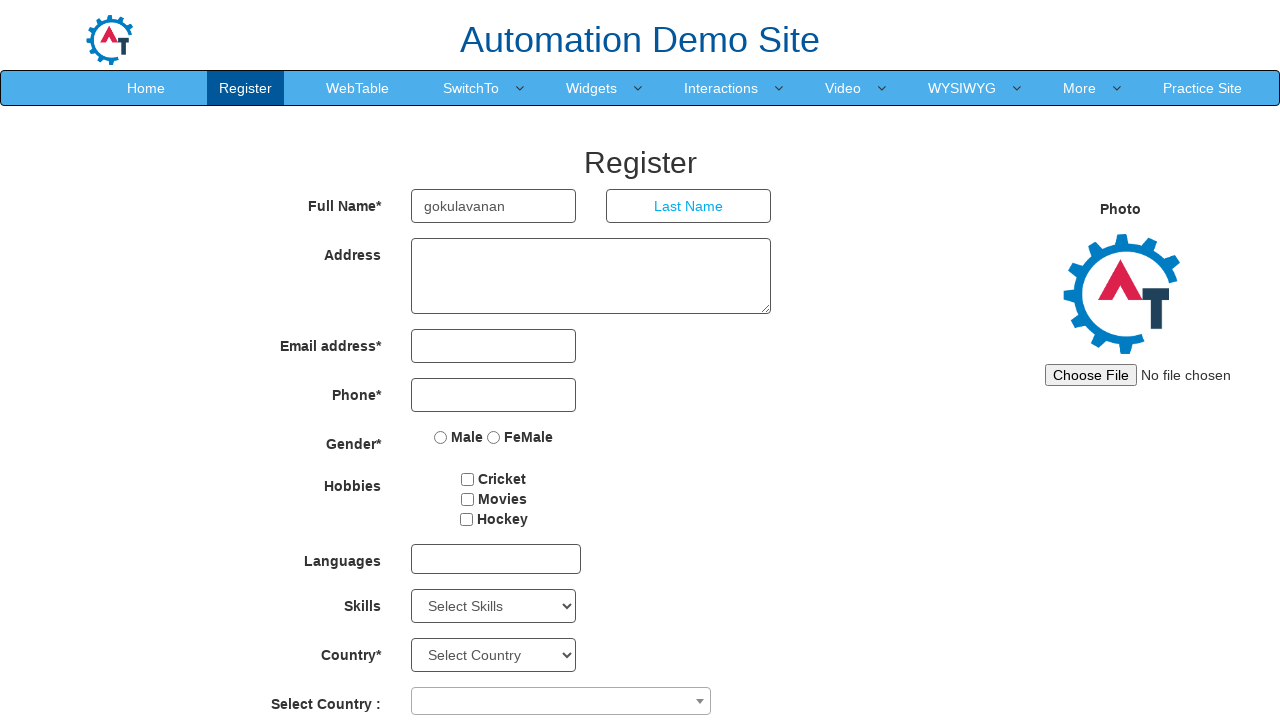

Filled last name field with 'gokulavanan' on input[placeholder='Last Name']
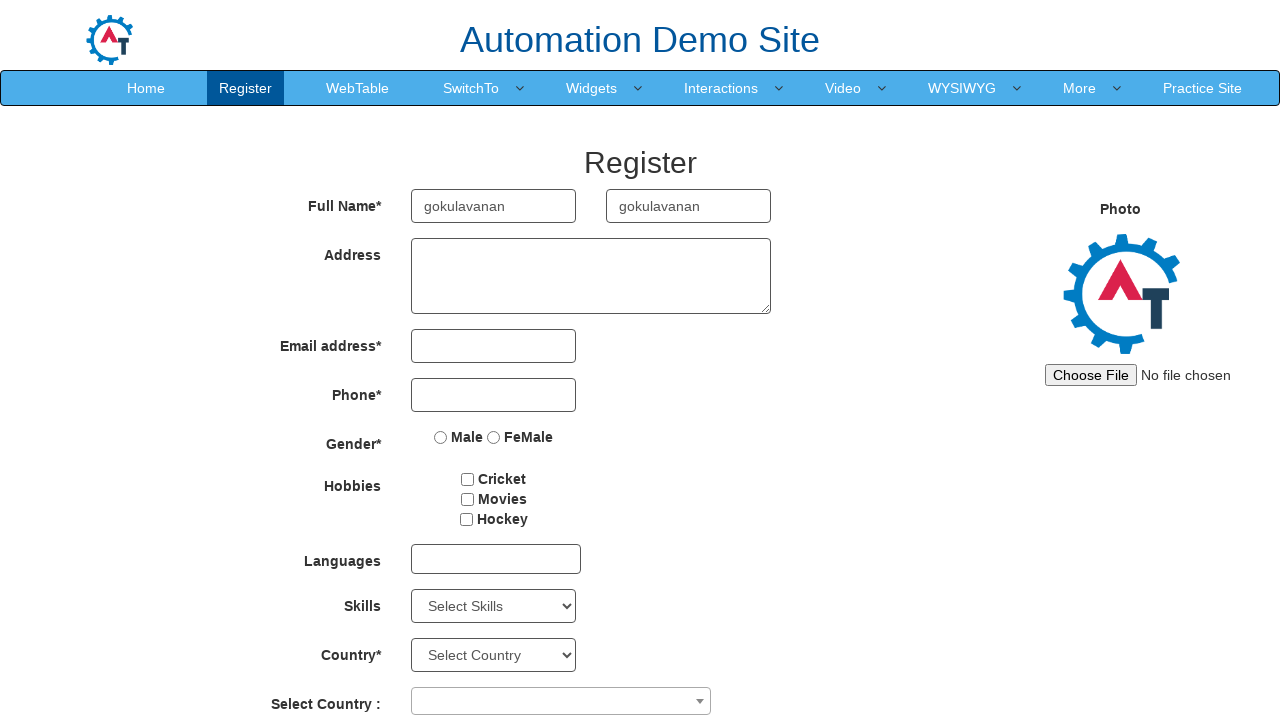

Filled address field with '16 pudur , Ambattur , Chennai' on textarea.form-control
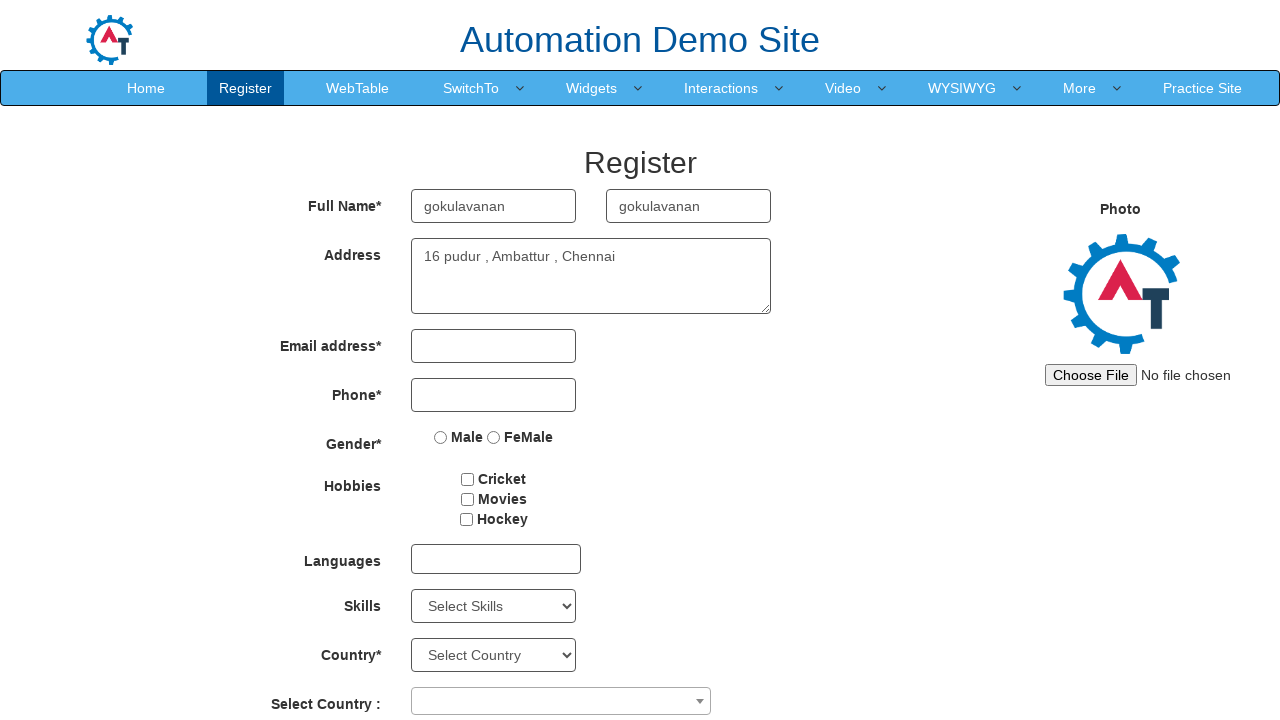

Selected radio button option at (441, 437) on input[name='radiooptions']
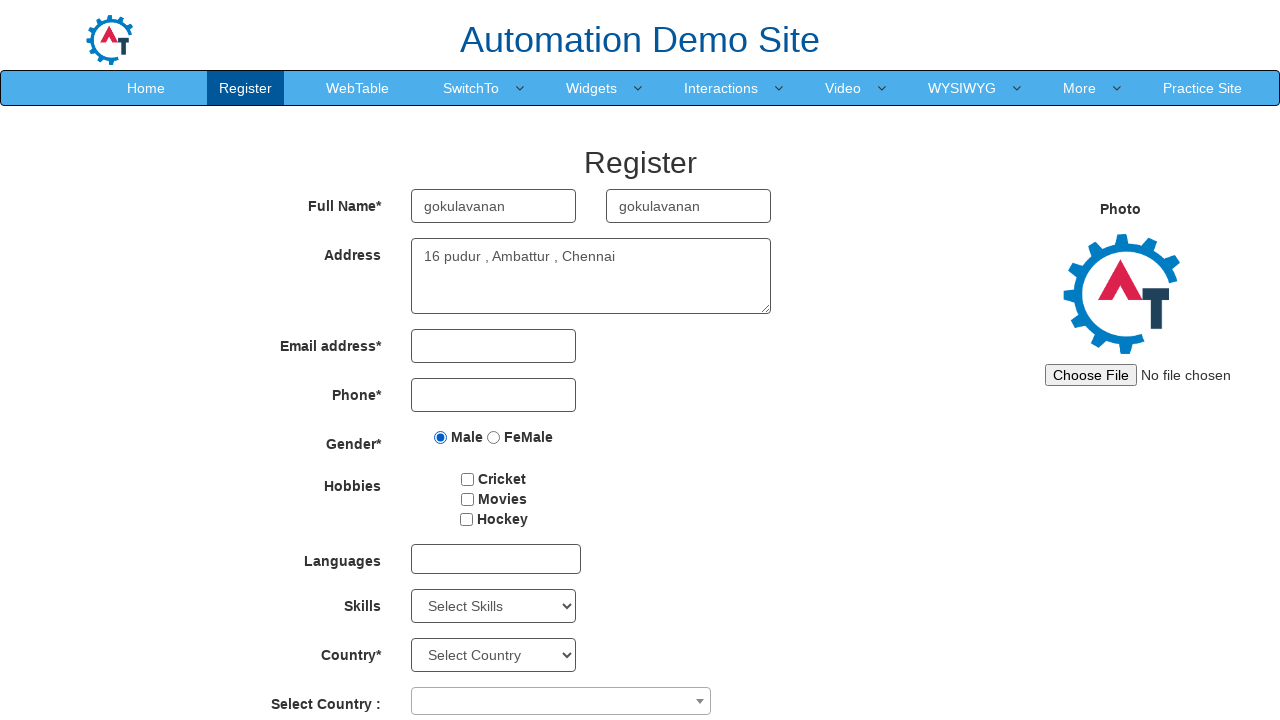

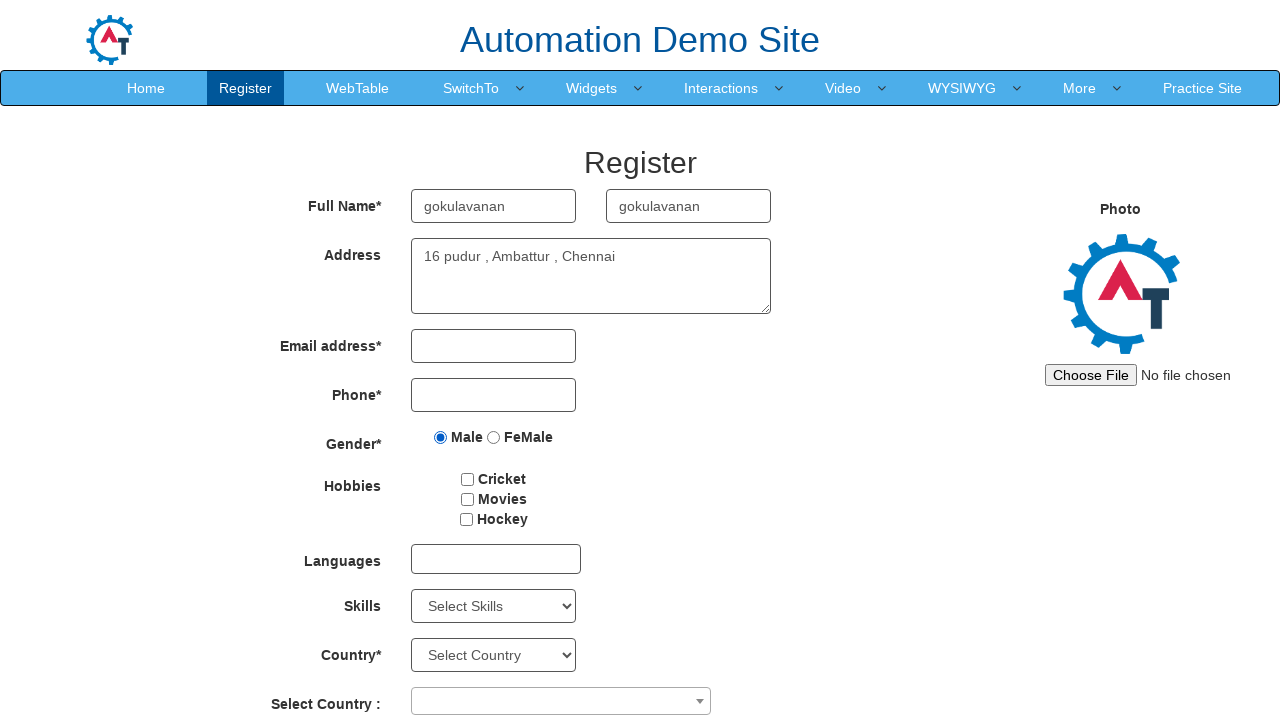